Tests alert handling by triggering an alert dialog and accepting it after verifying its presence

Starting URL: http://demo.automationtesting.in/Alerts.html

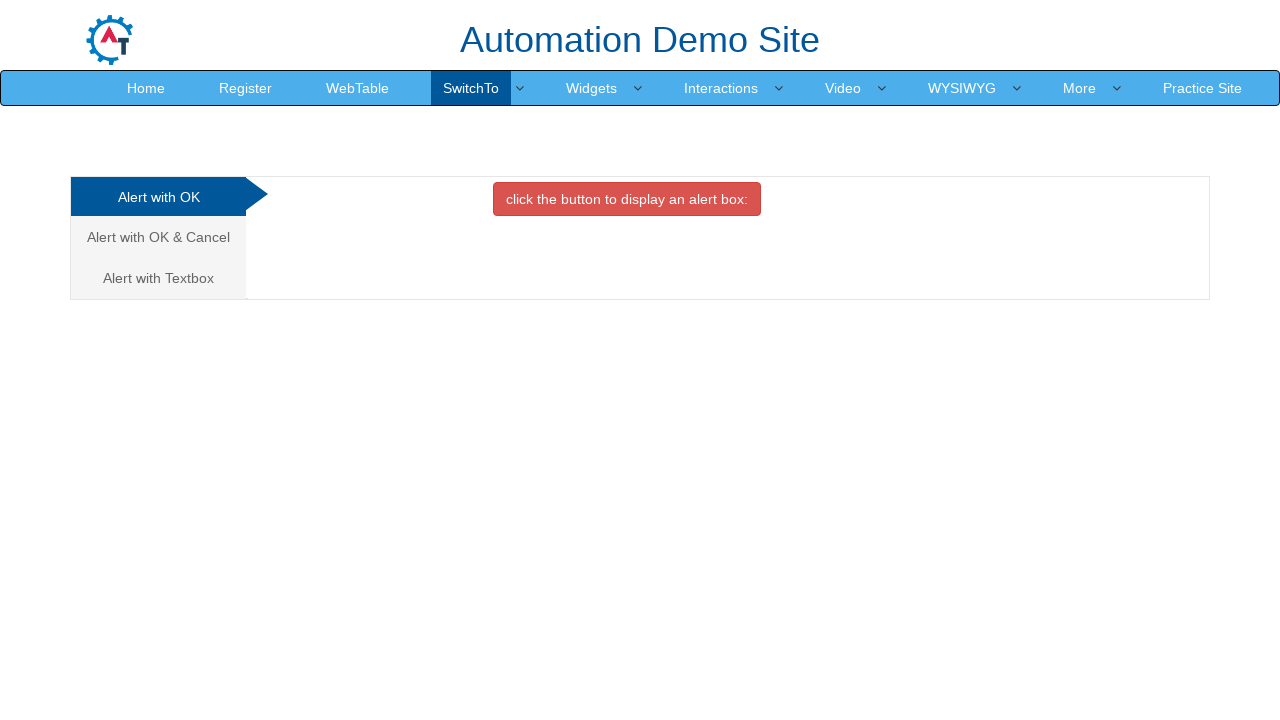

Clicked button to trigger alert dialog at (627, 199) on xpath=//button[@class='btn btn-danger']
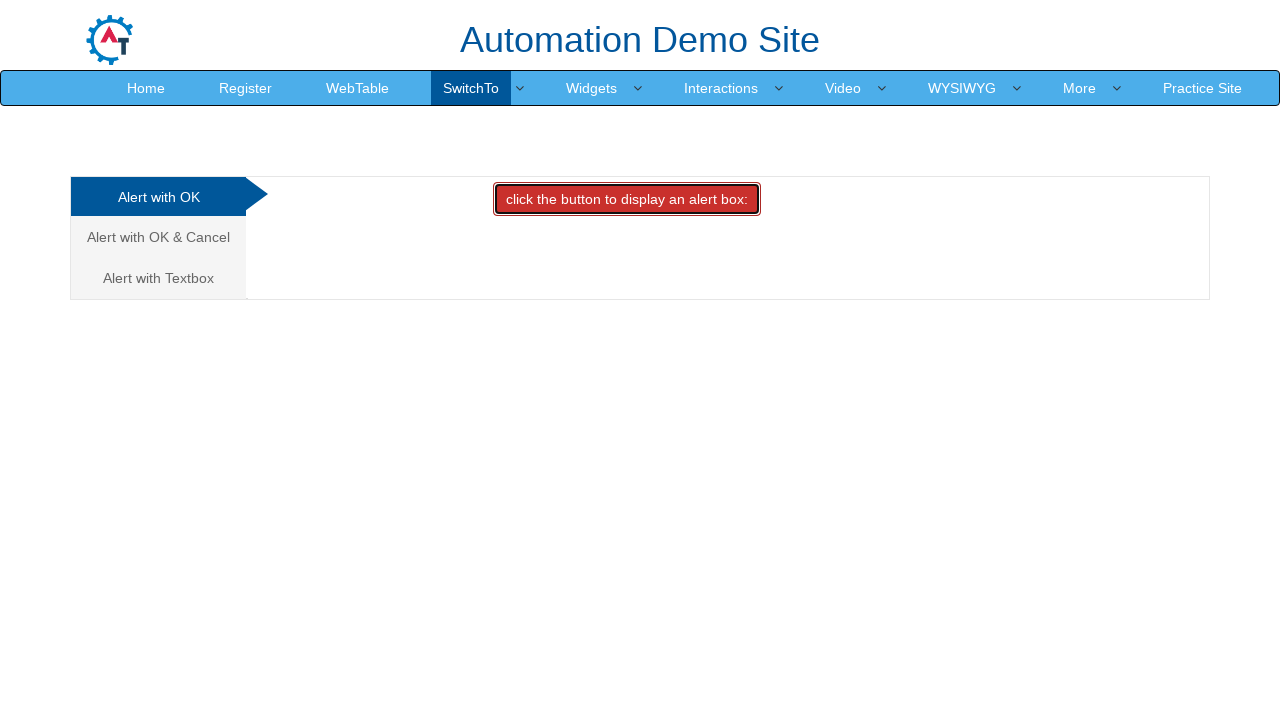

Set up event listener to accept alert dialogs
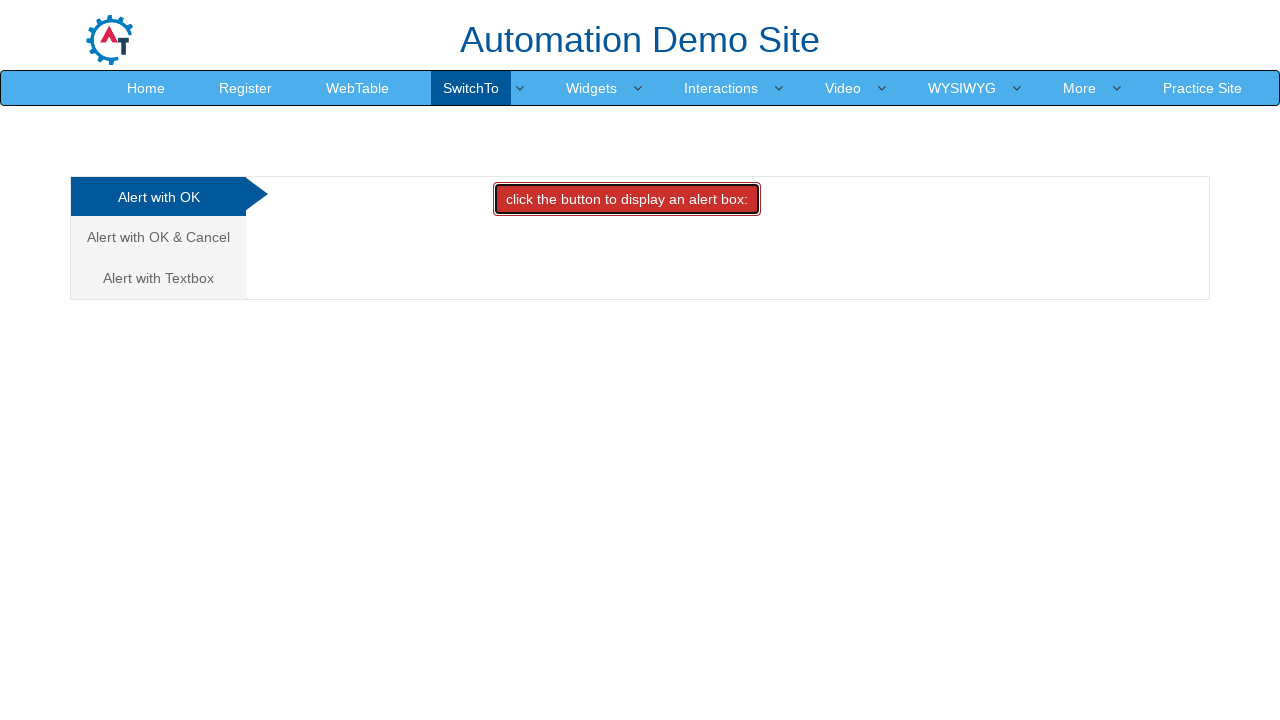

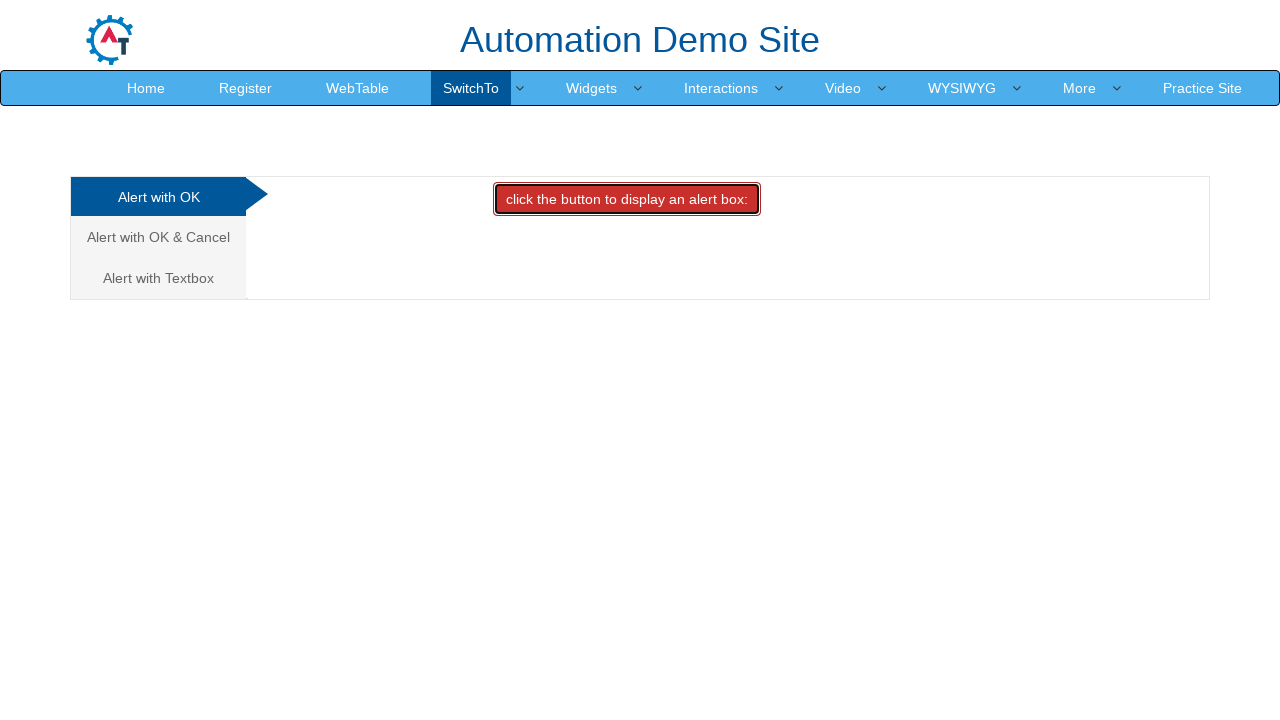